Tests sending a SPACE key press to an input element and verifies the result text displays the correct key pressed.

Starting URL: http://the-internet.herokuapp.com/key_presses

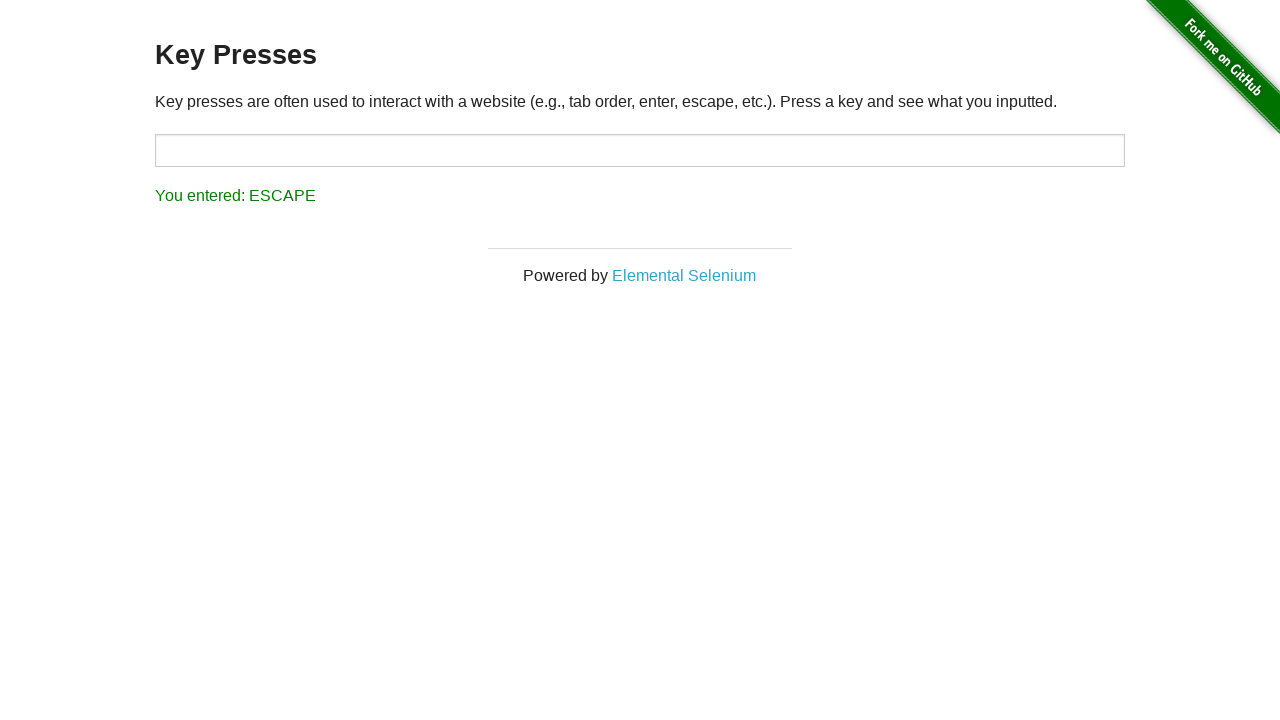

Pressed SPACE key on target input element on #target
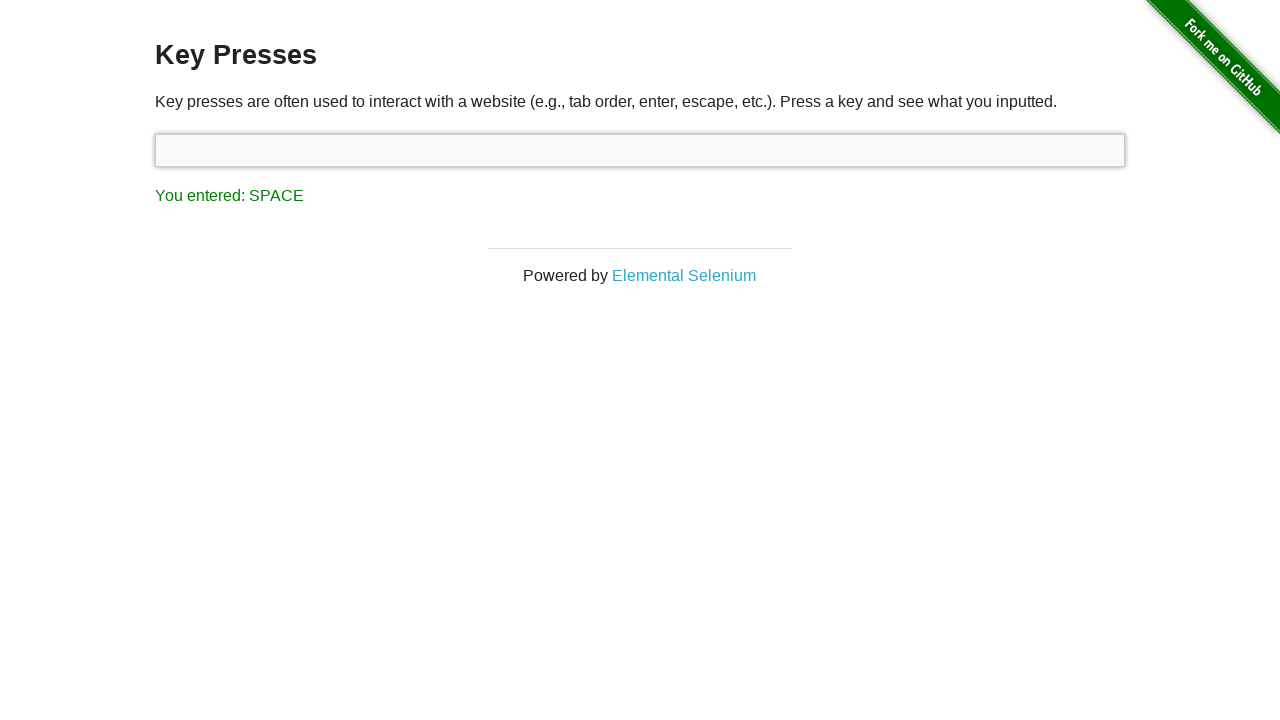

Result element loaded
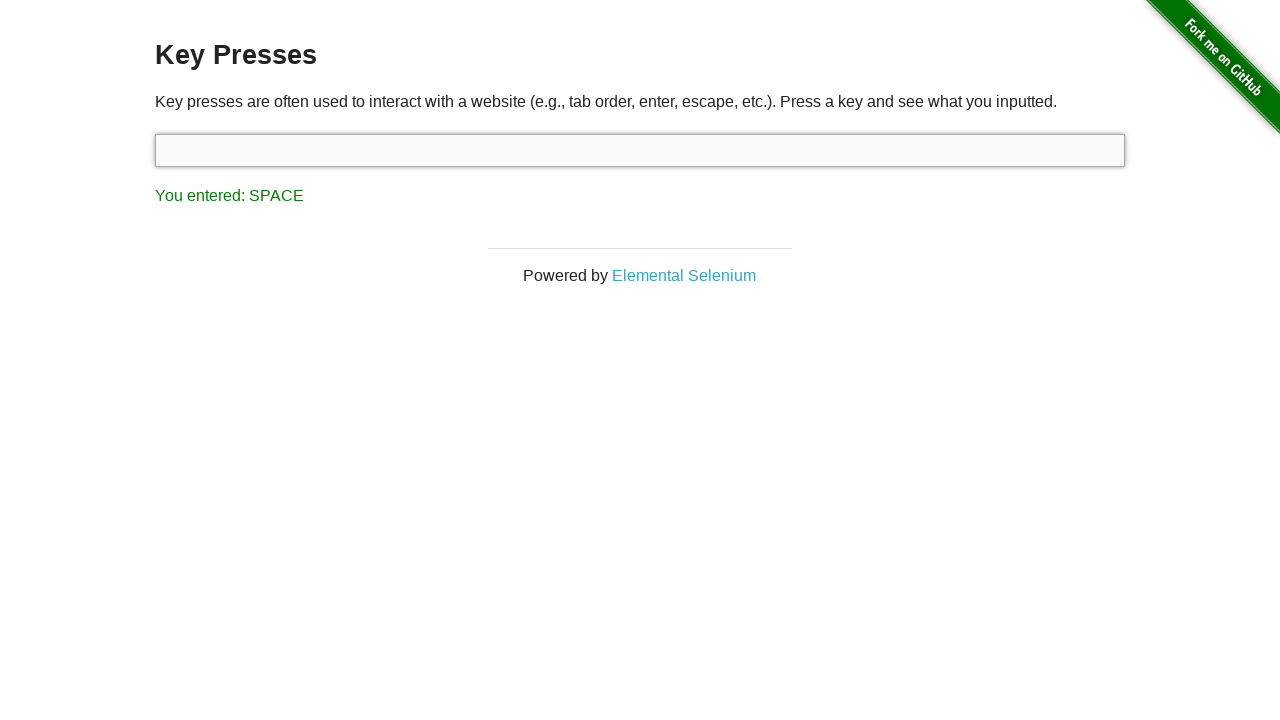

Retrieved result text content
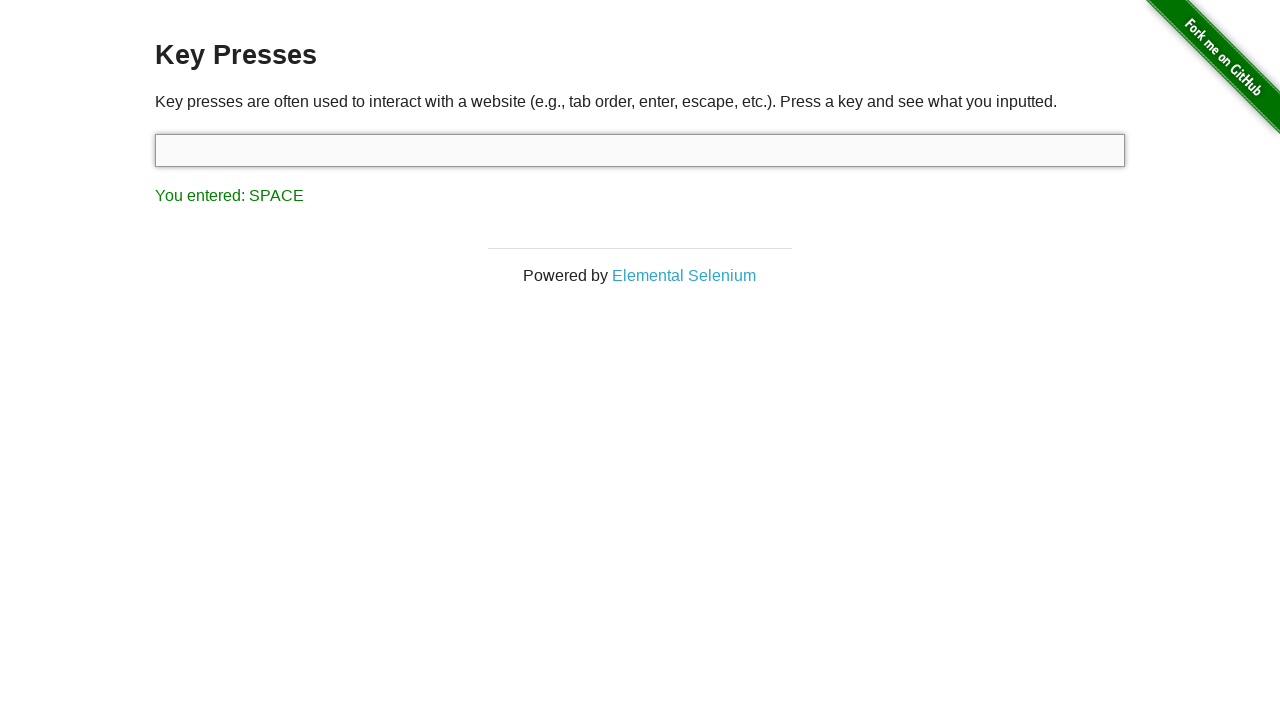

Verified result text matches expected 'You entered: SPACE'
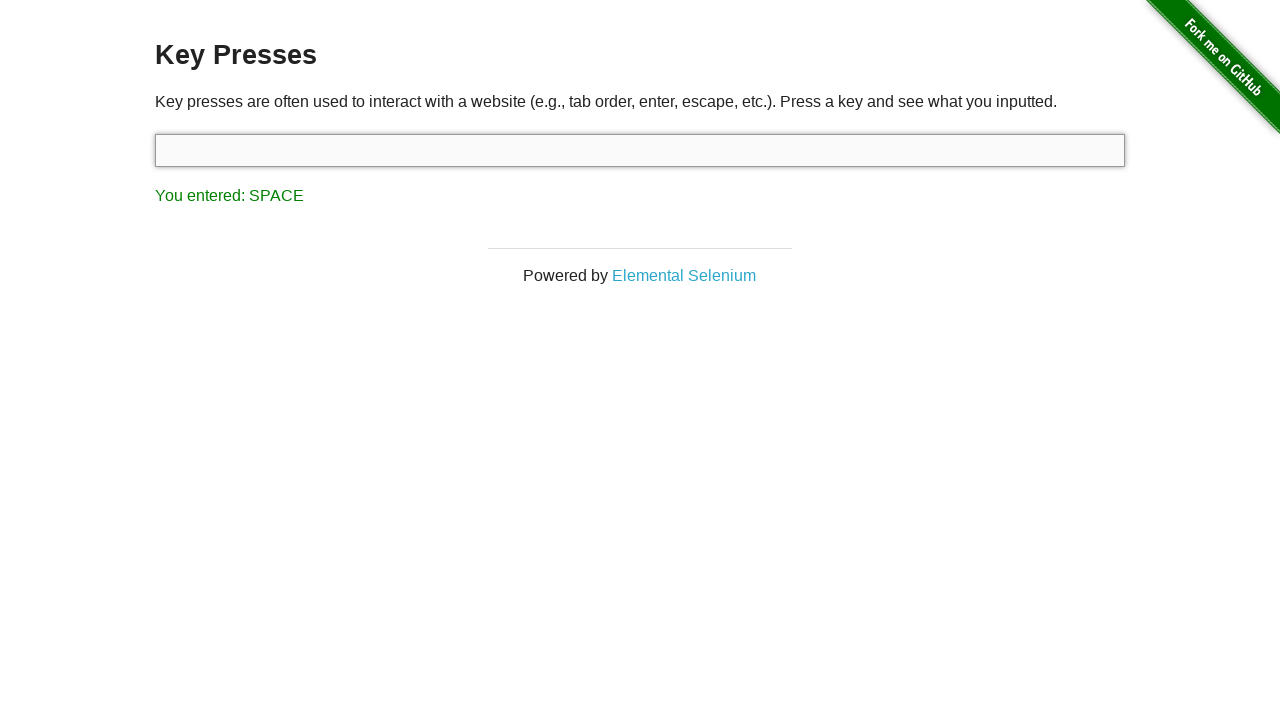

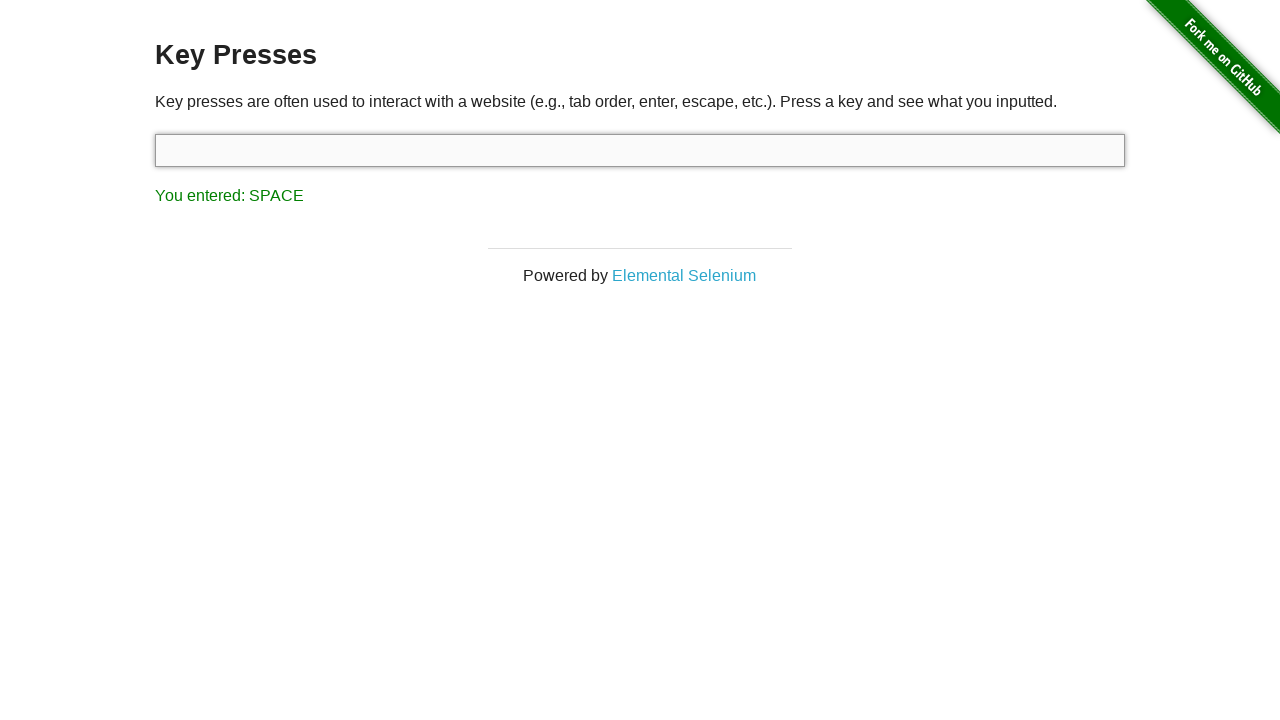